Tests scroll functionality by scrolling down the HSBC homepage in increments, then scrolling back up to the top.

Starting URL: http://www.hsbc.com

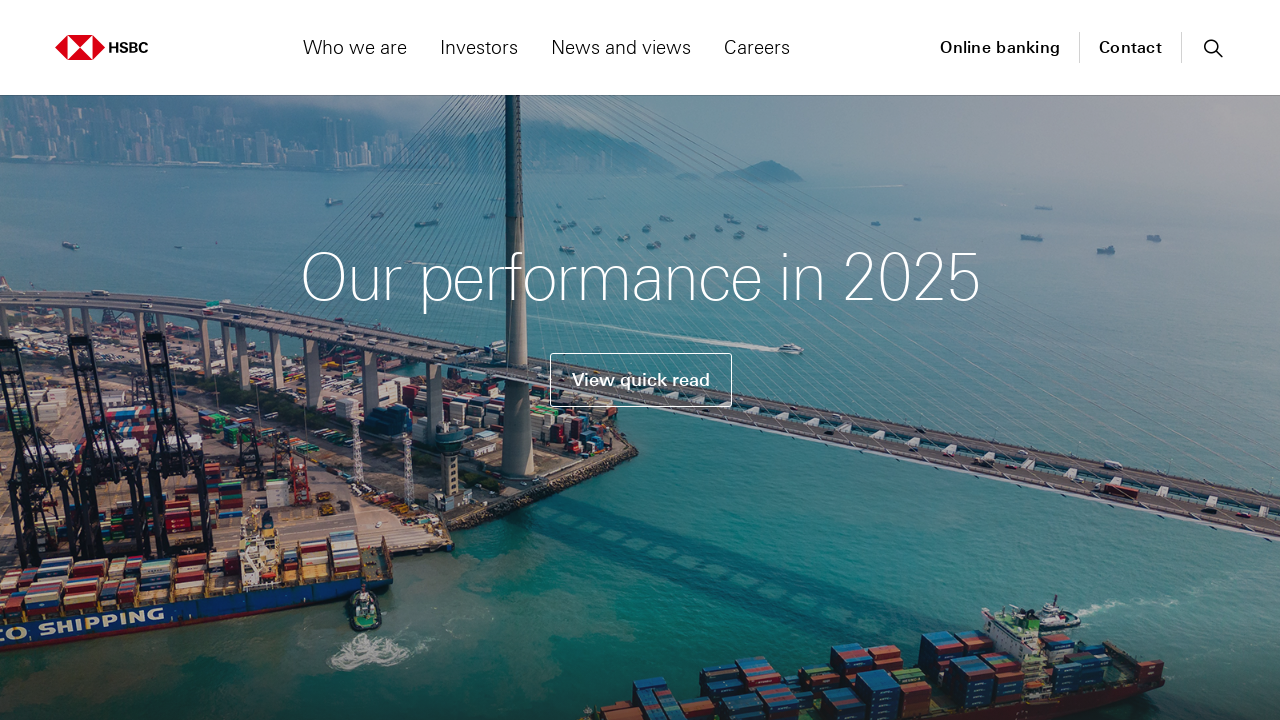

Waited 3 seconds for HSBC homepage to load
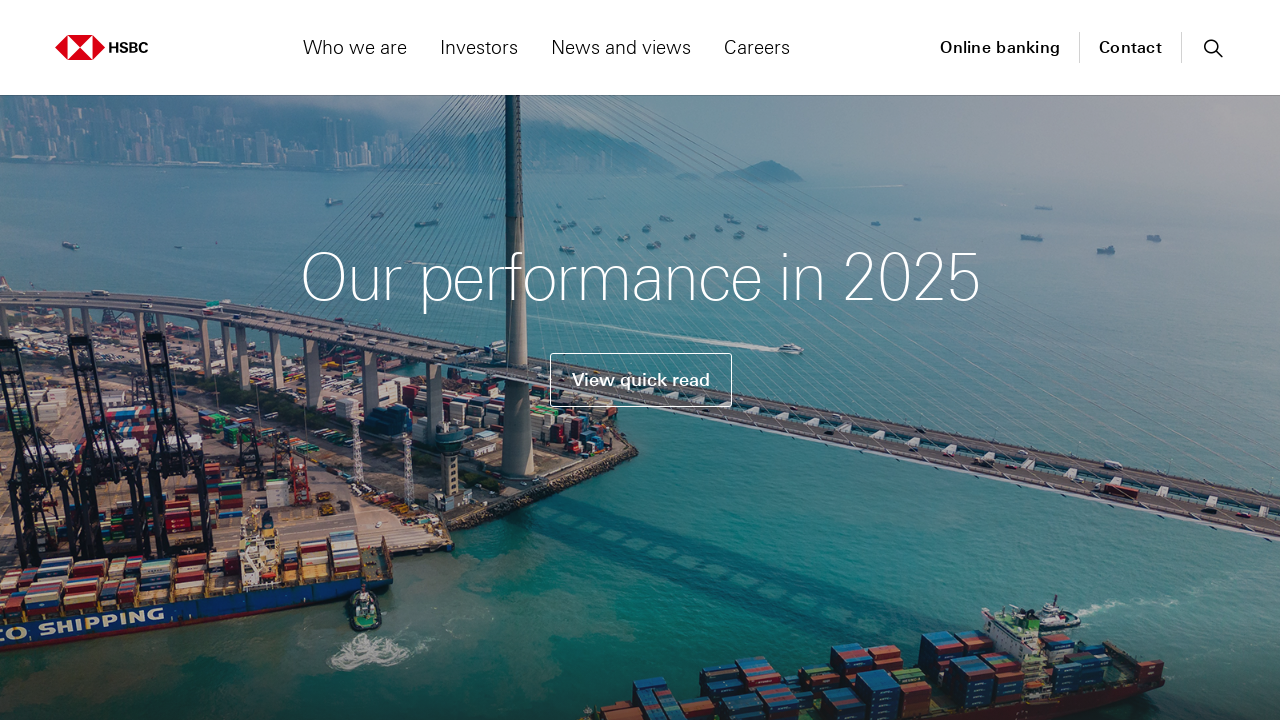

Scrolled down 250 pixels
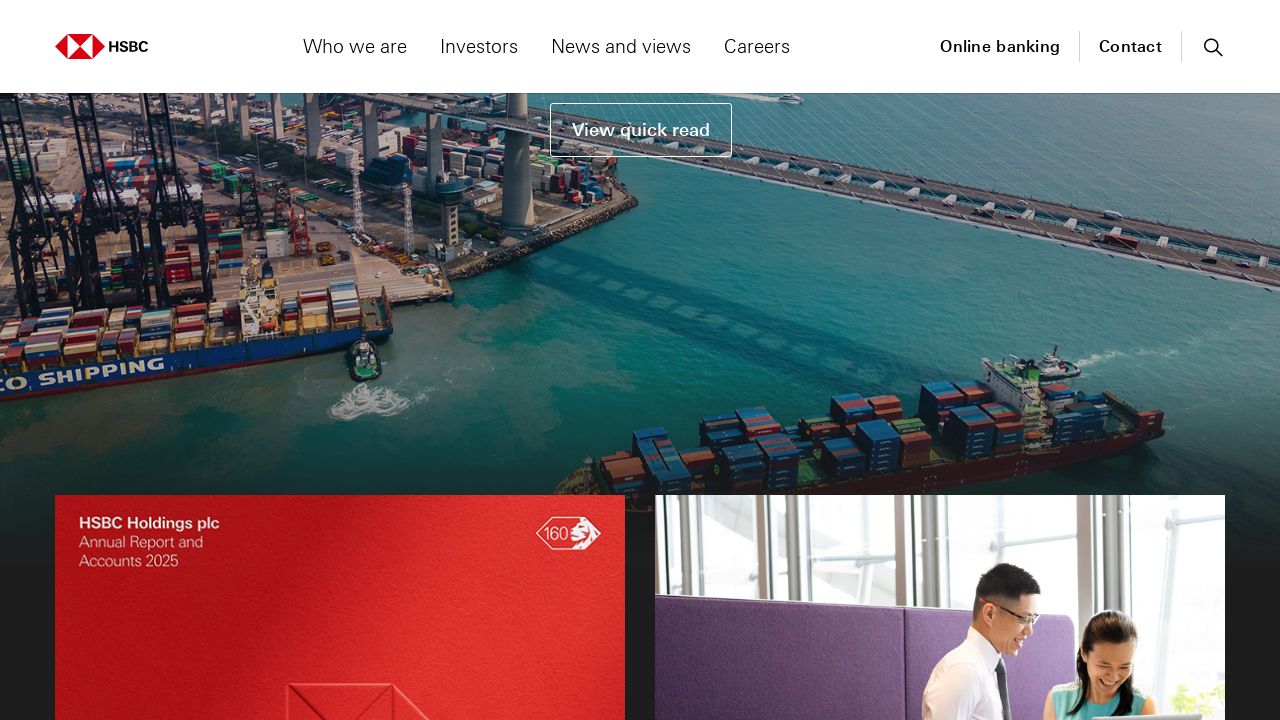

Waited 2 seconds after first scroll
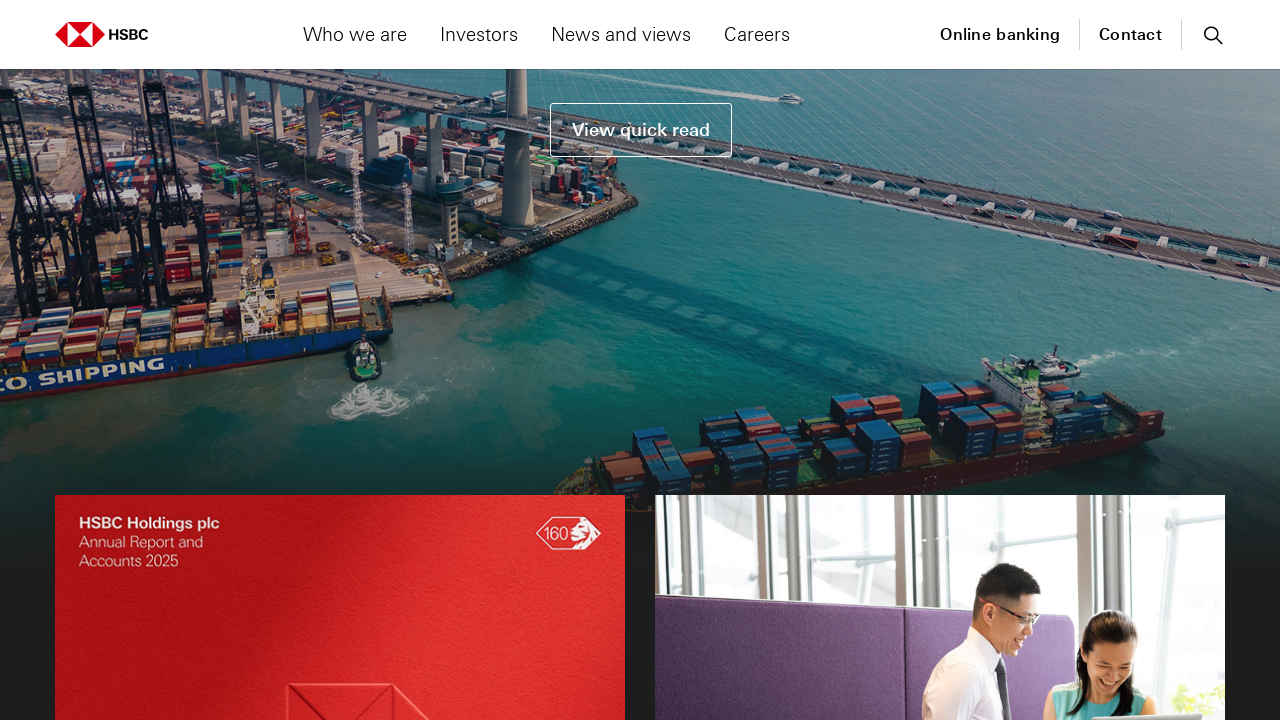

Scrolled down 500 pixels
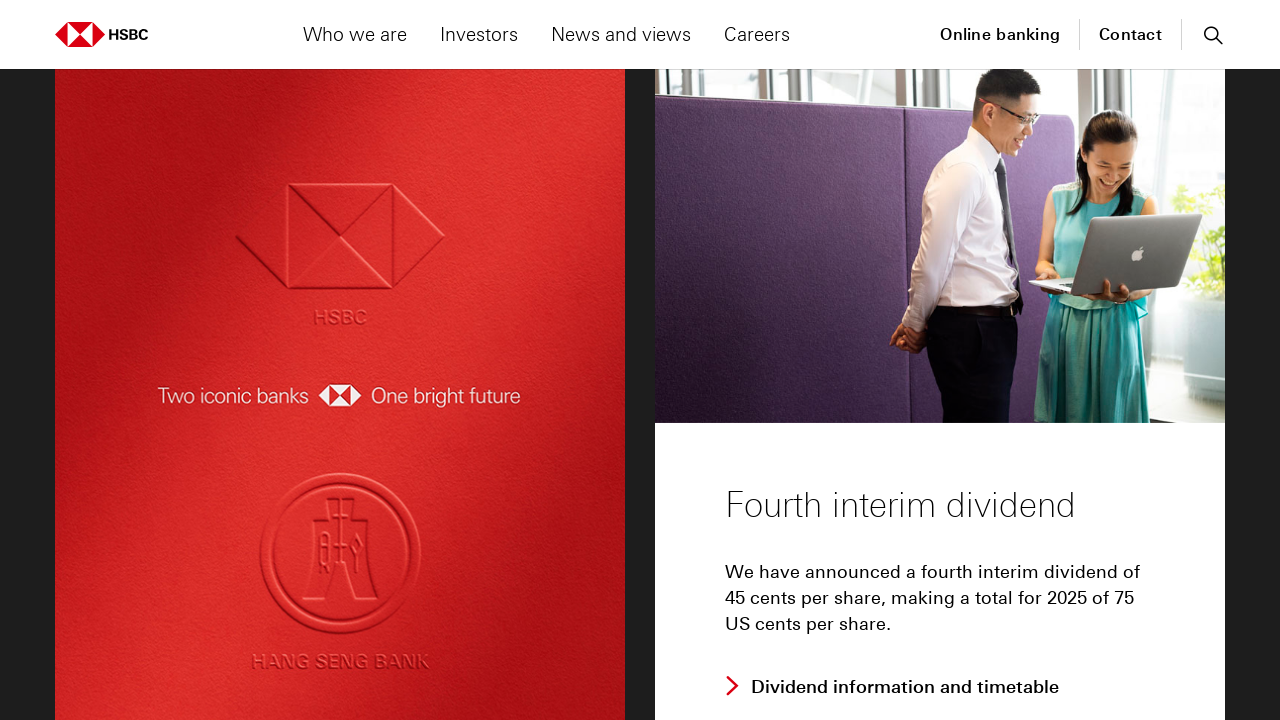

Waited 2 seconds after second scroll
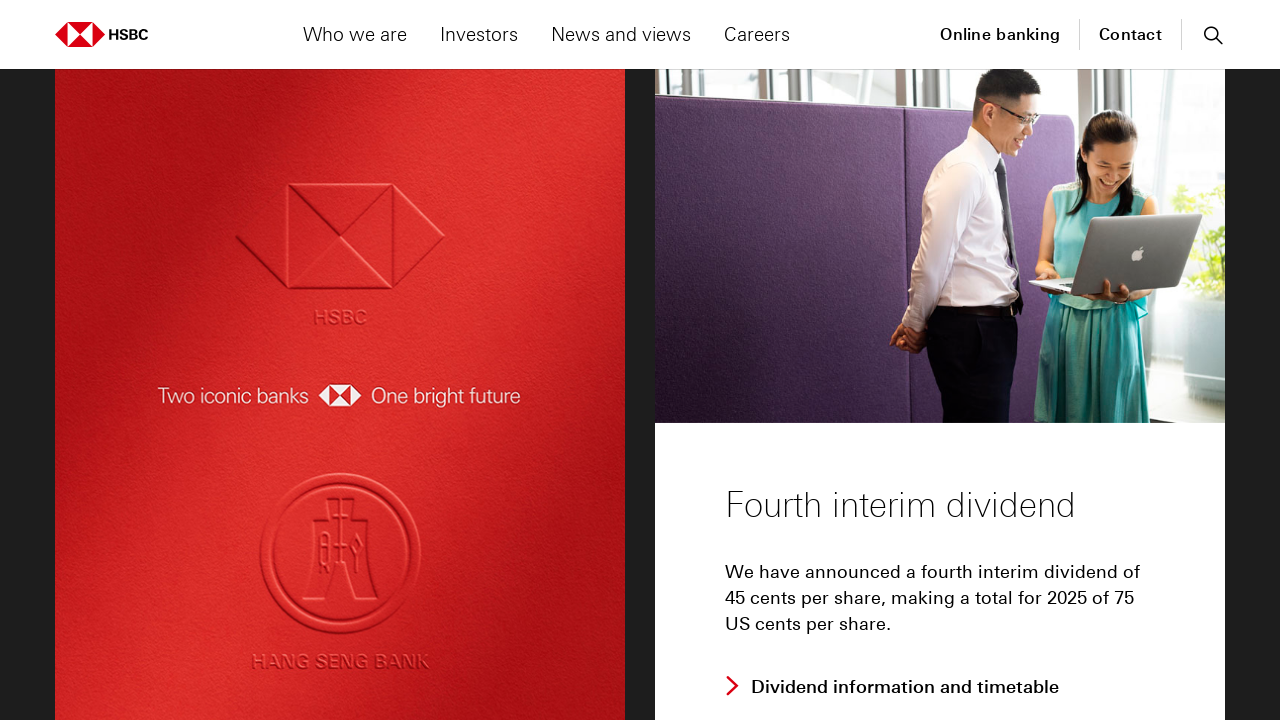

Scrolled down 750 pixels
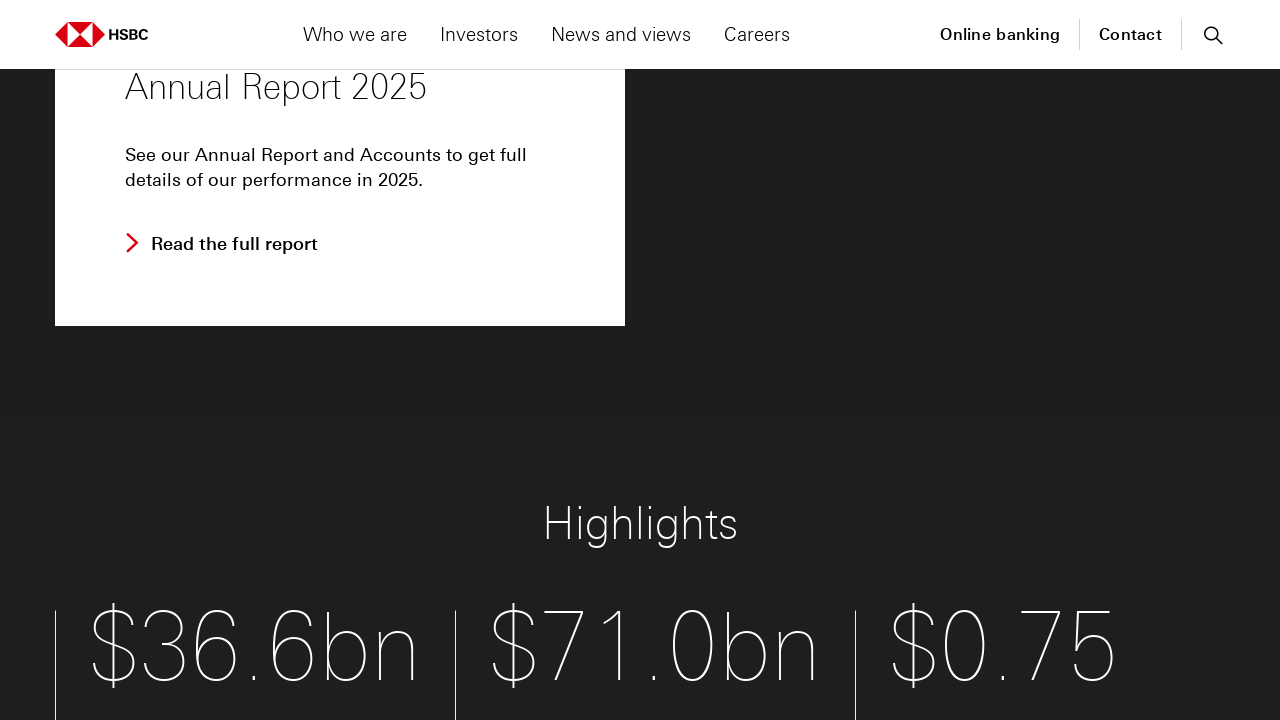

Waited 2 seconds after third scroll
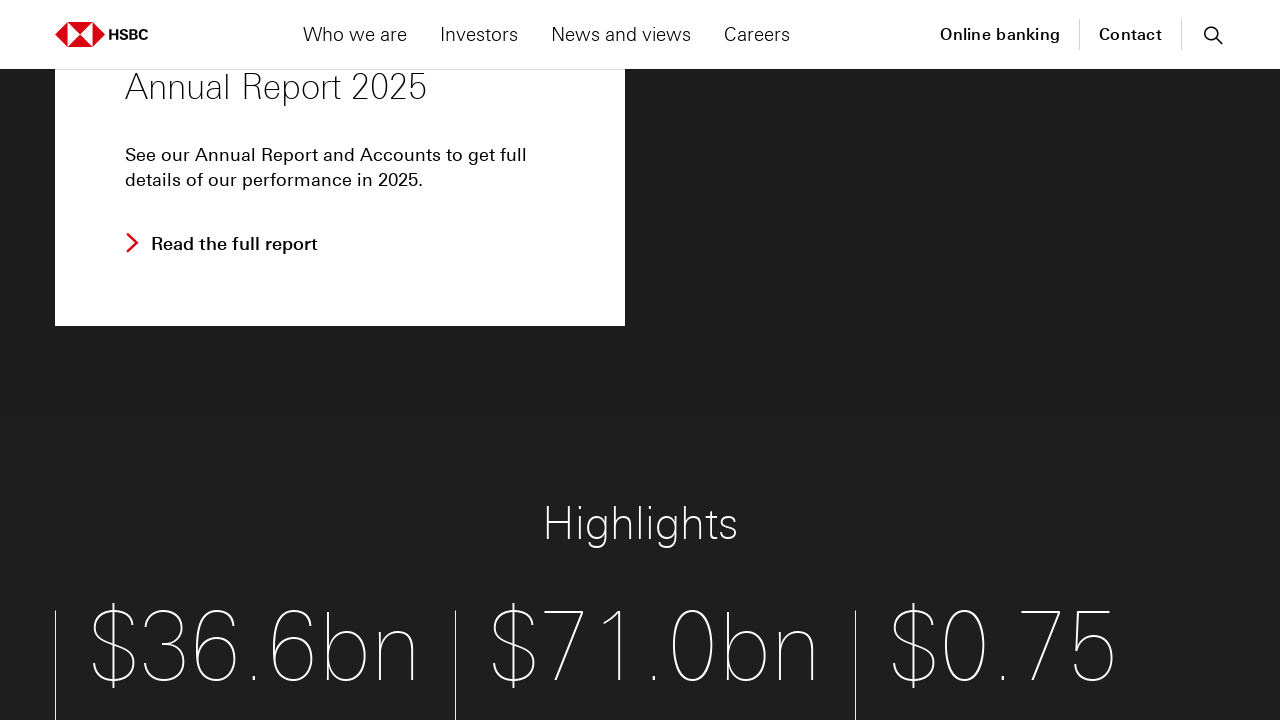

Scrolled down 1000 pixels
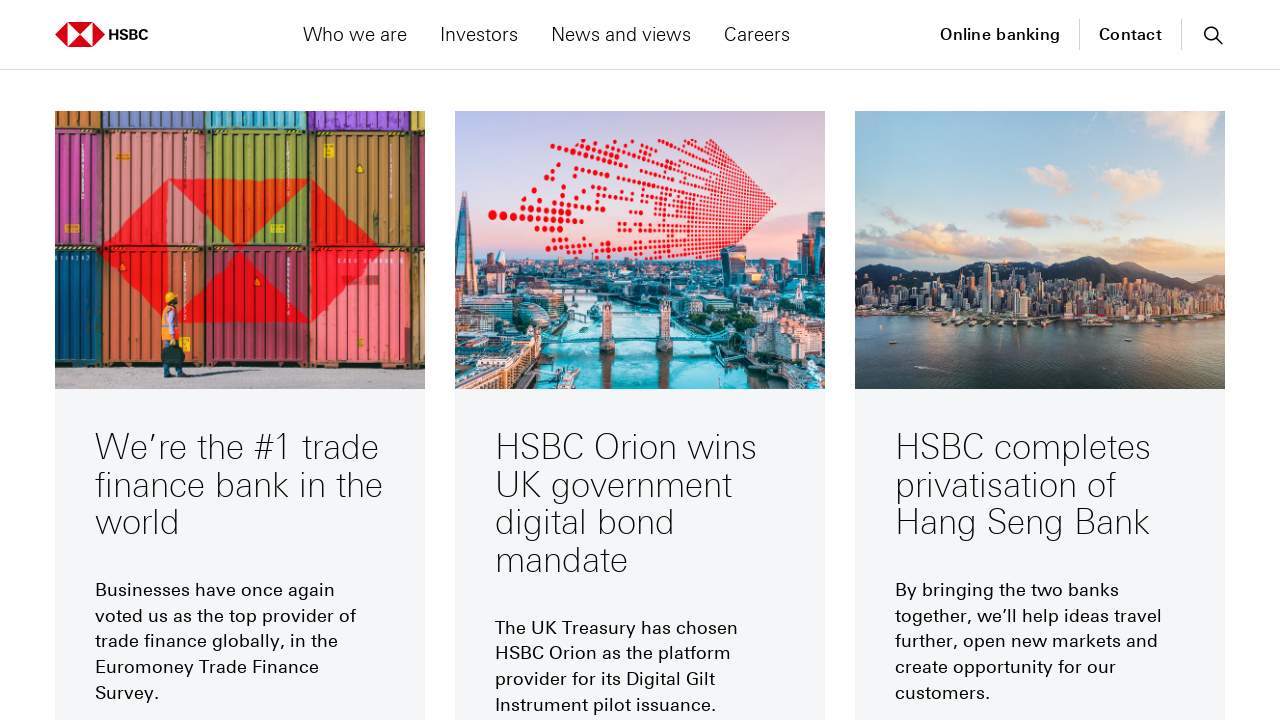

Waited 2 seconds before scrolling up
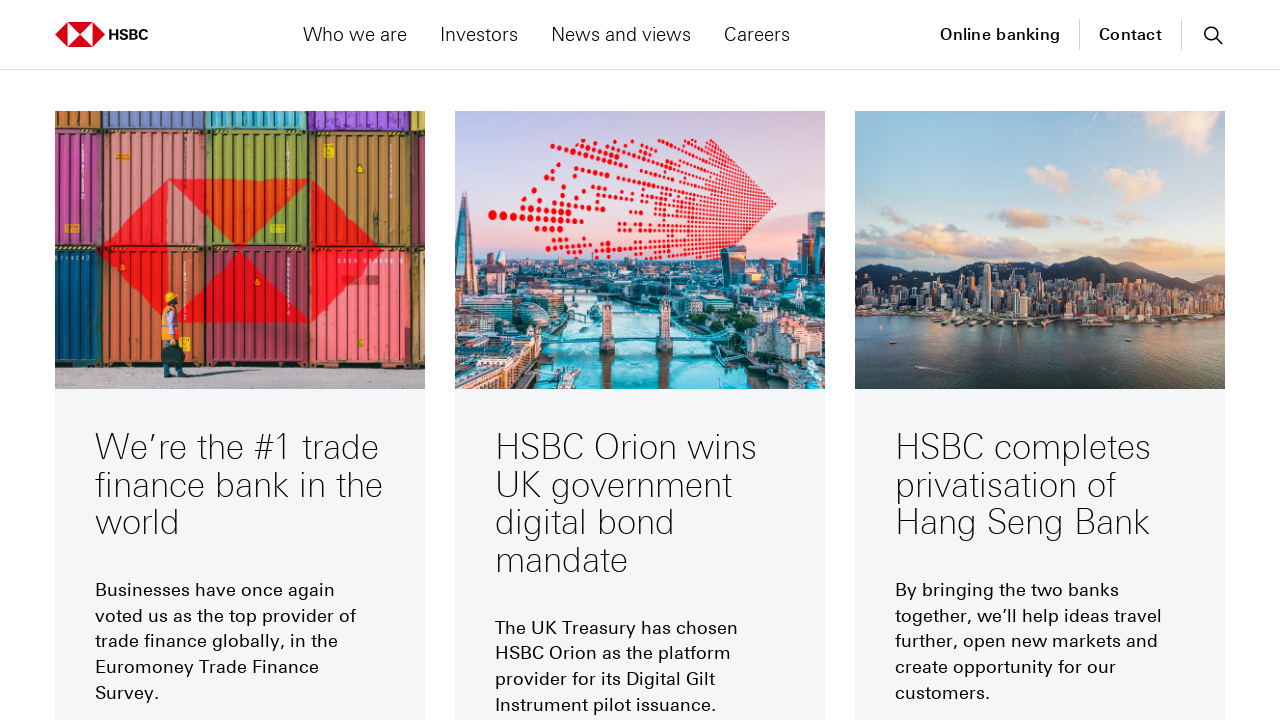

Scrolled up 250 pixels
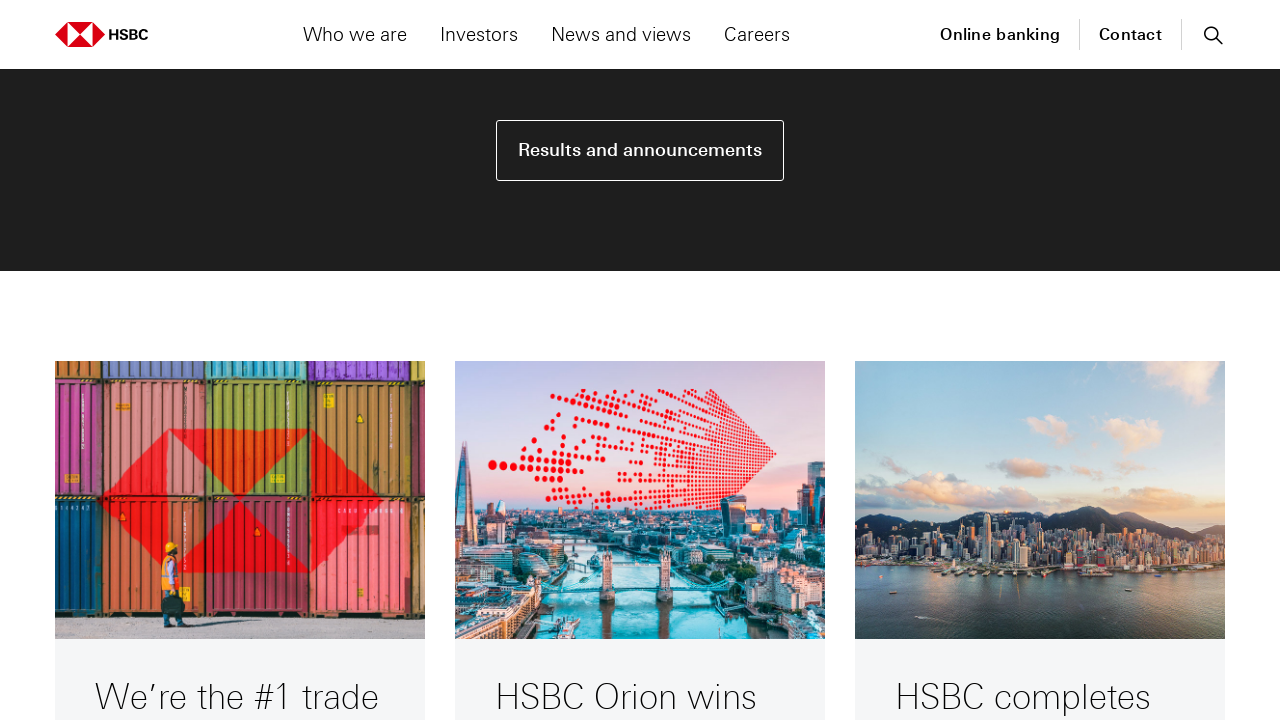

Waited 2 seconds before scrolling up
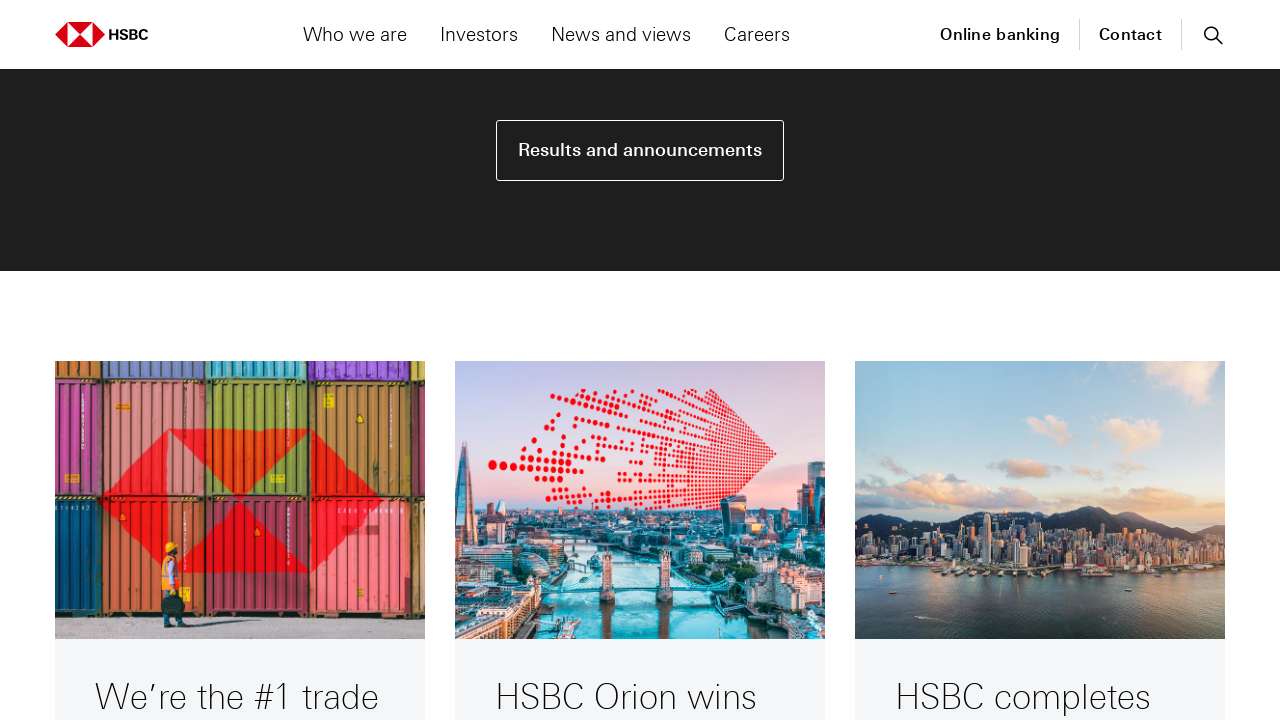

Scrolled up 500 pixels
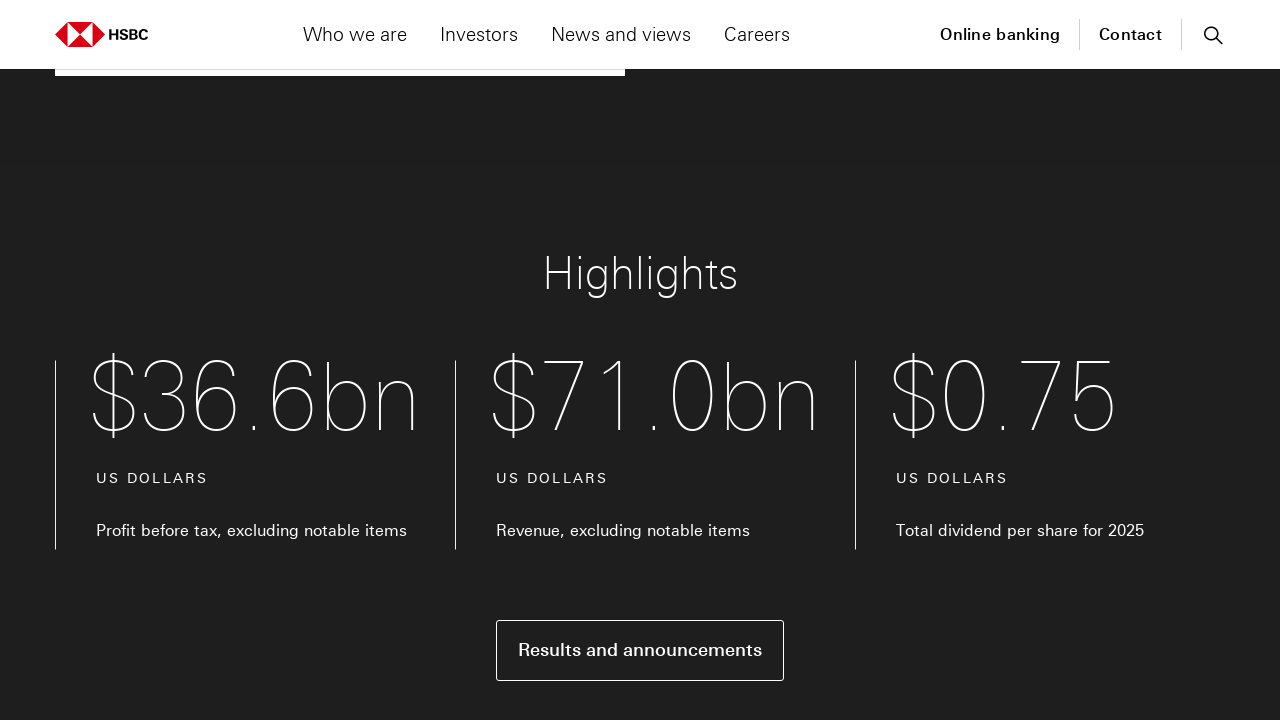

Waited 2 seconds before scrolling up
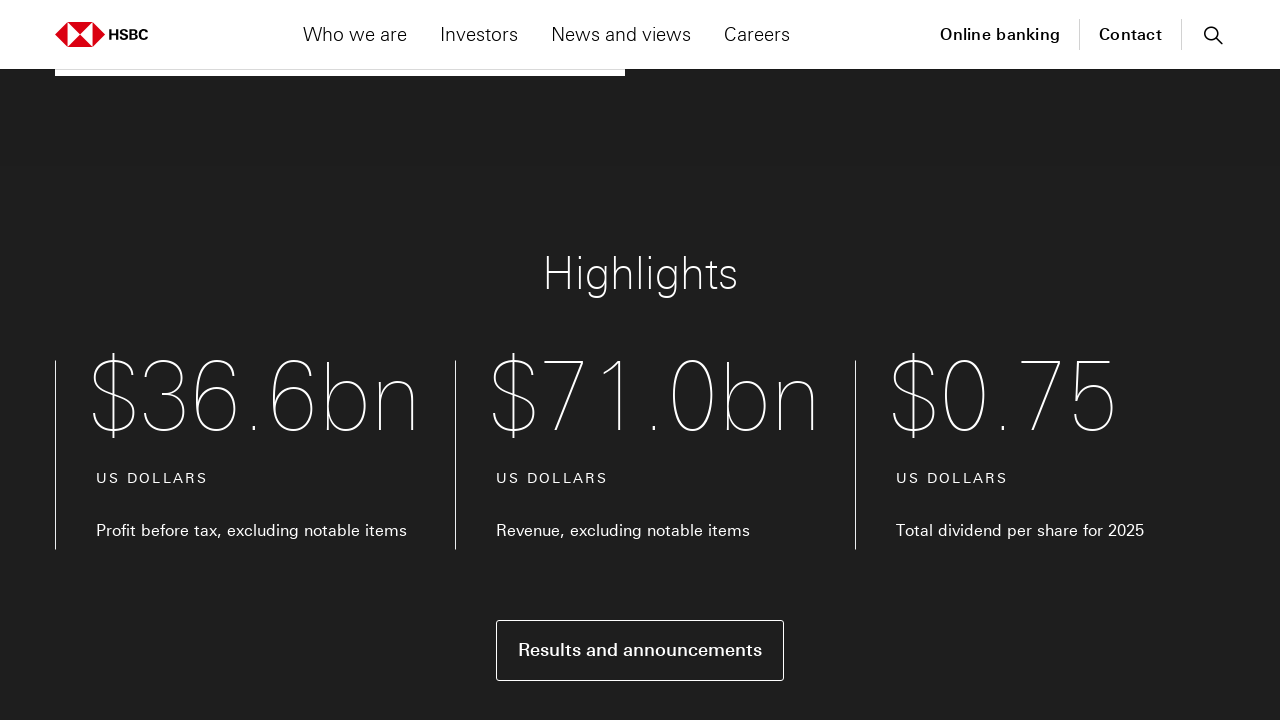

Scrolled up 750 pixels
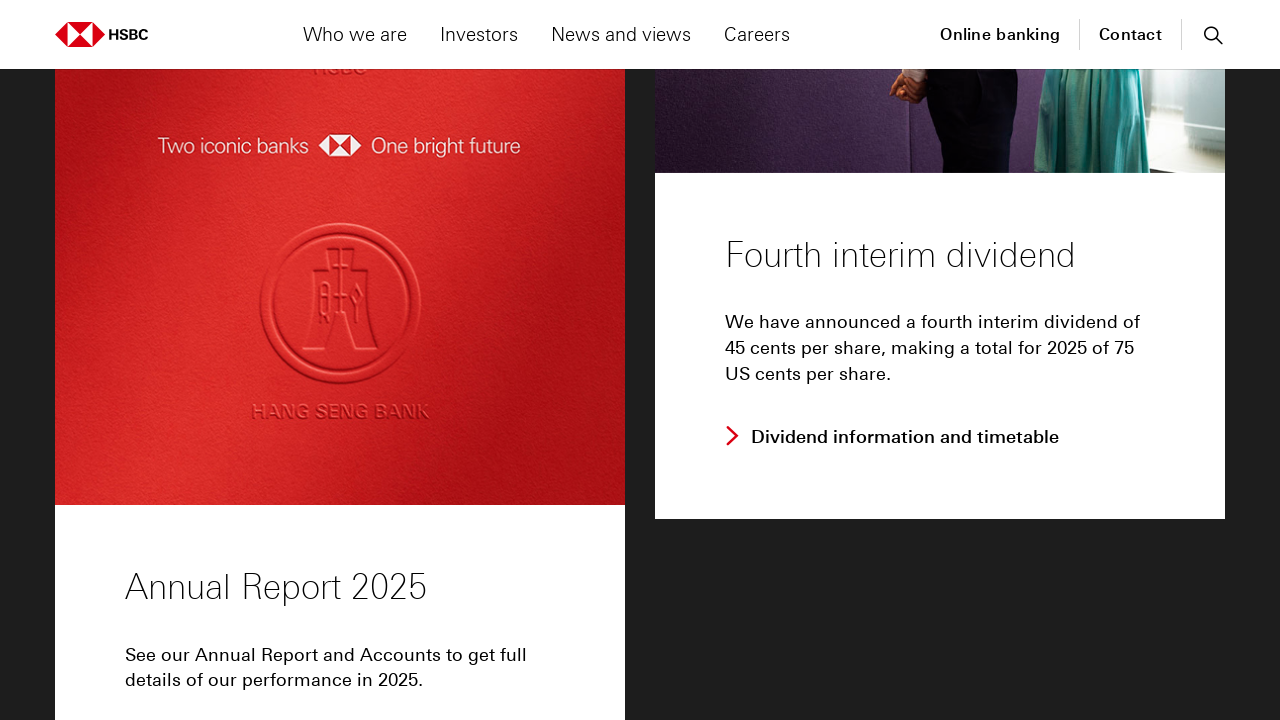

Waited 2 seconds before scrolling up
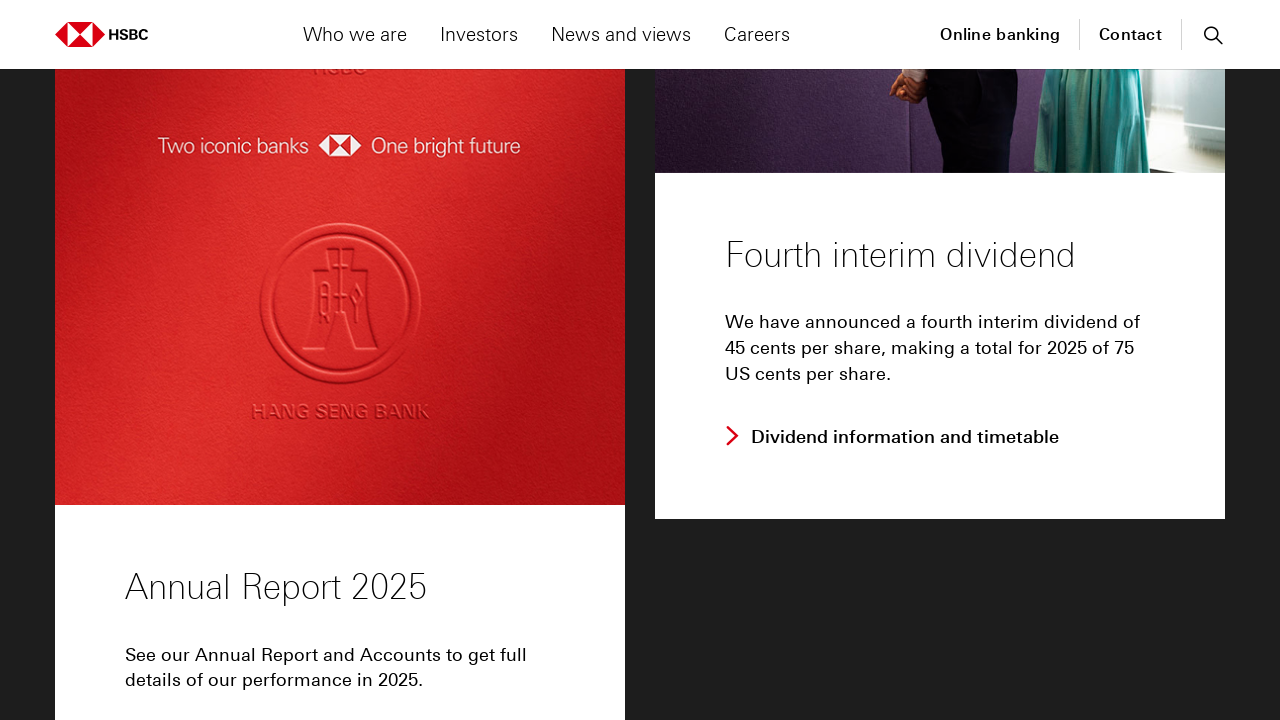

Scrolled up 1000 pixels
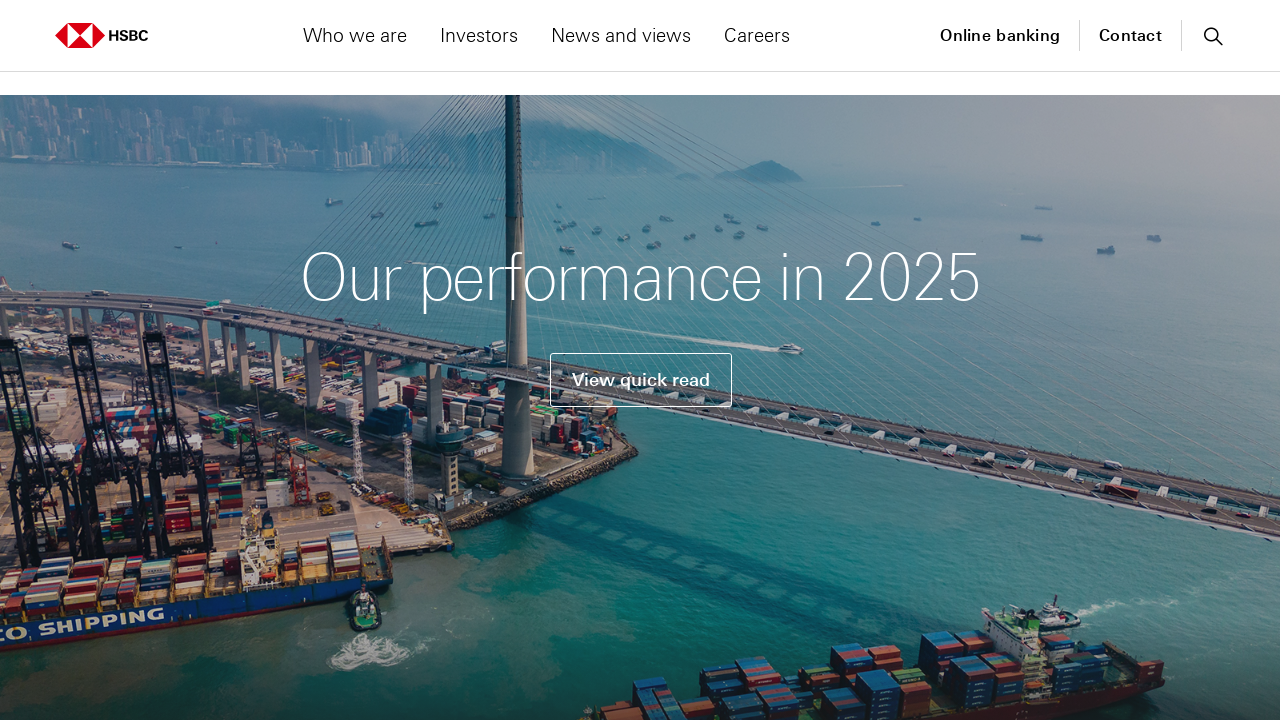

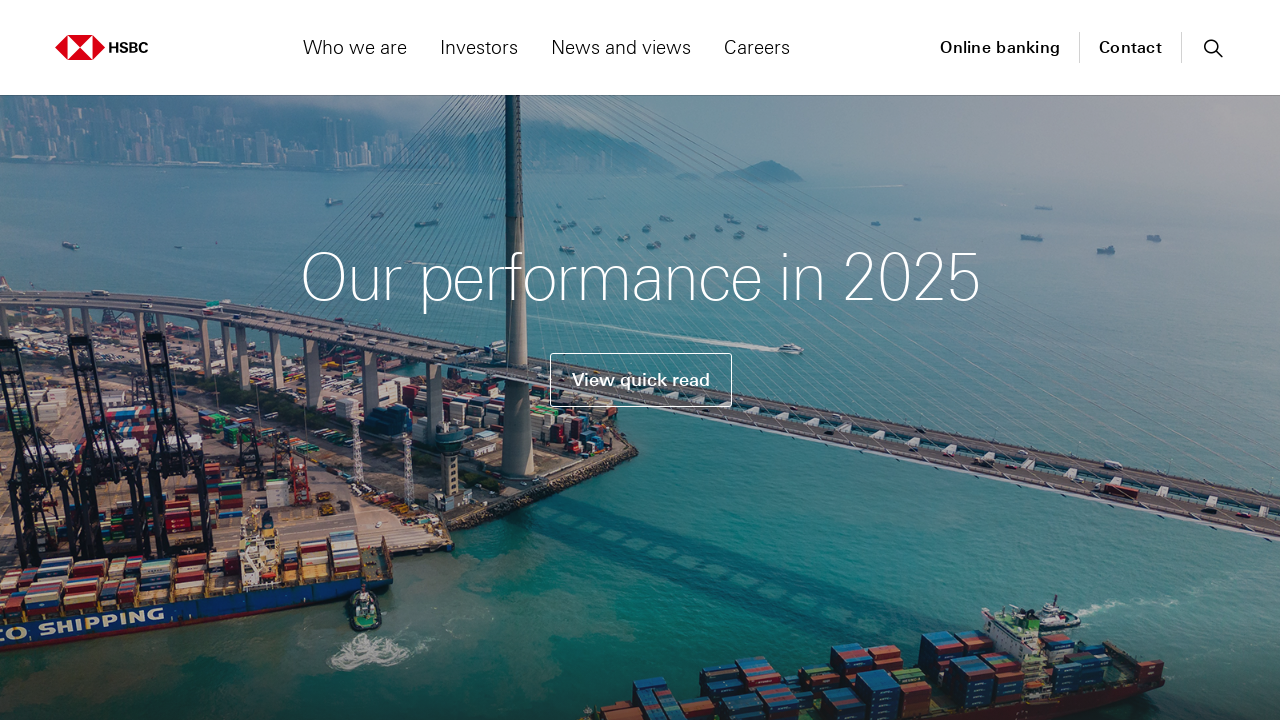